Tests dynamic loading by clicking start button and waiting for hidden element to appear

Starting URL: https://the-internet.herokuapp.com/dynamic_loading/2

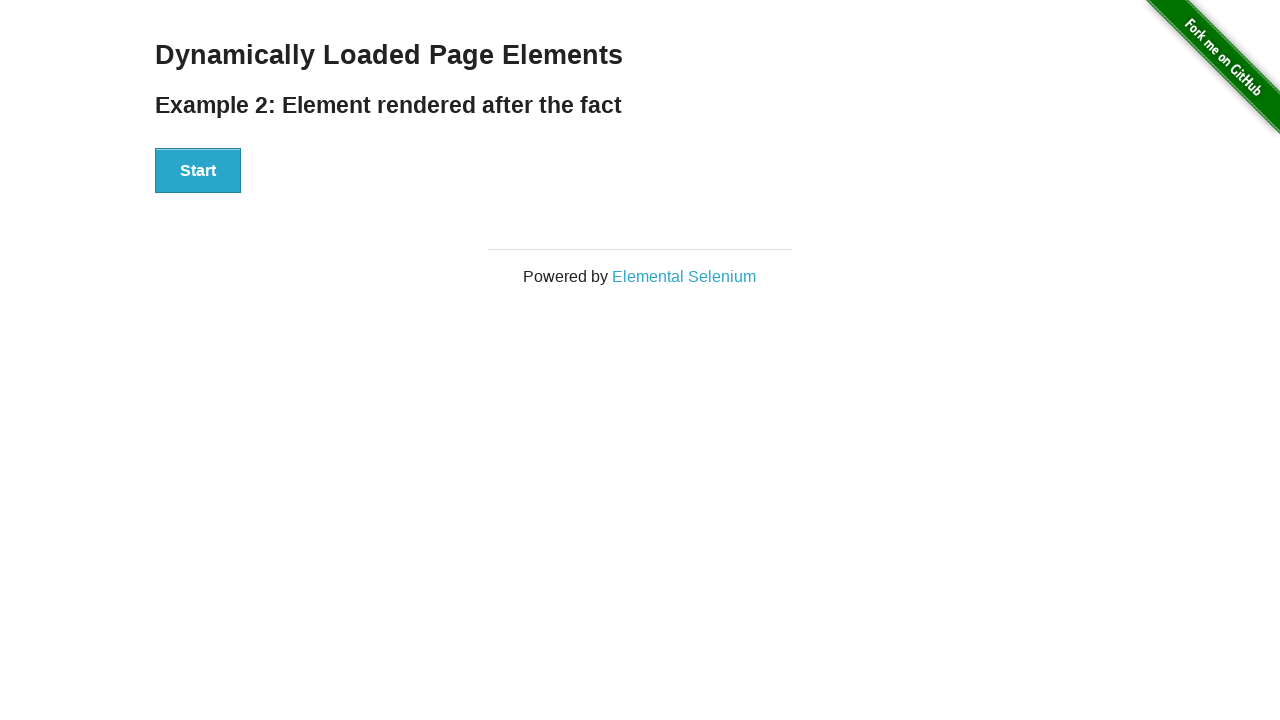

Clicked Start button to initiate dynamic loading at (198, 171) on xpath=//button[contains(text(),'Start')]
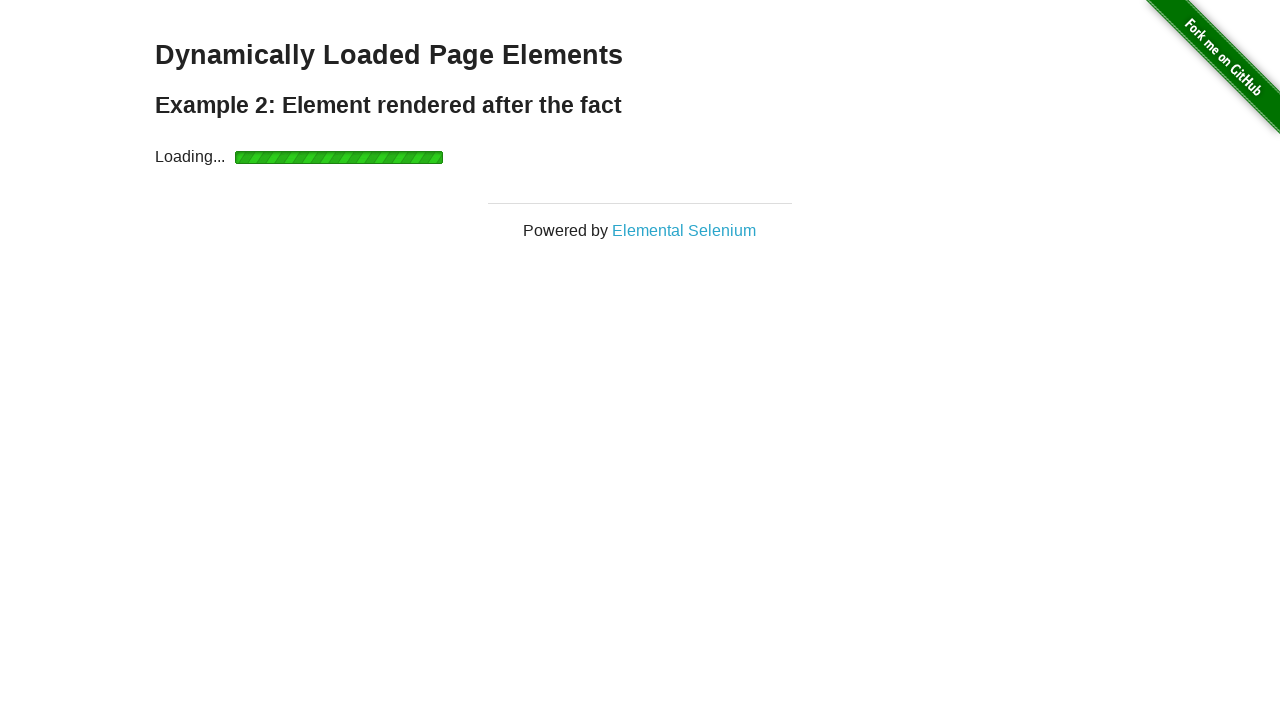

Hidden 'Hello World!' element appeared after dynamic loading completed
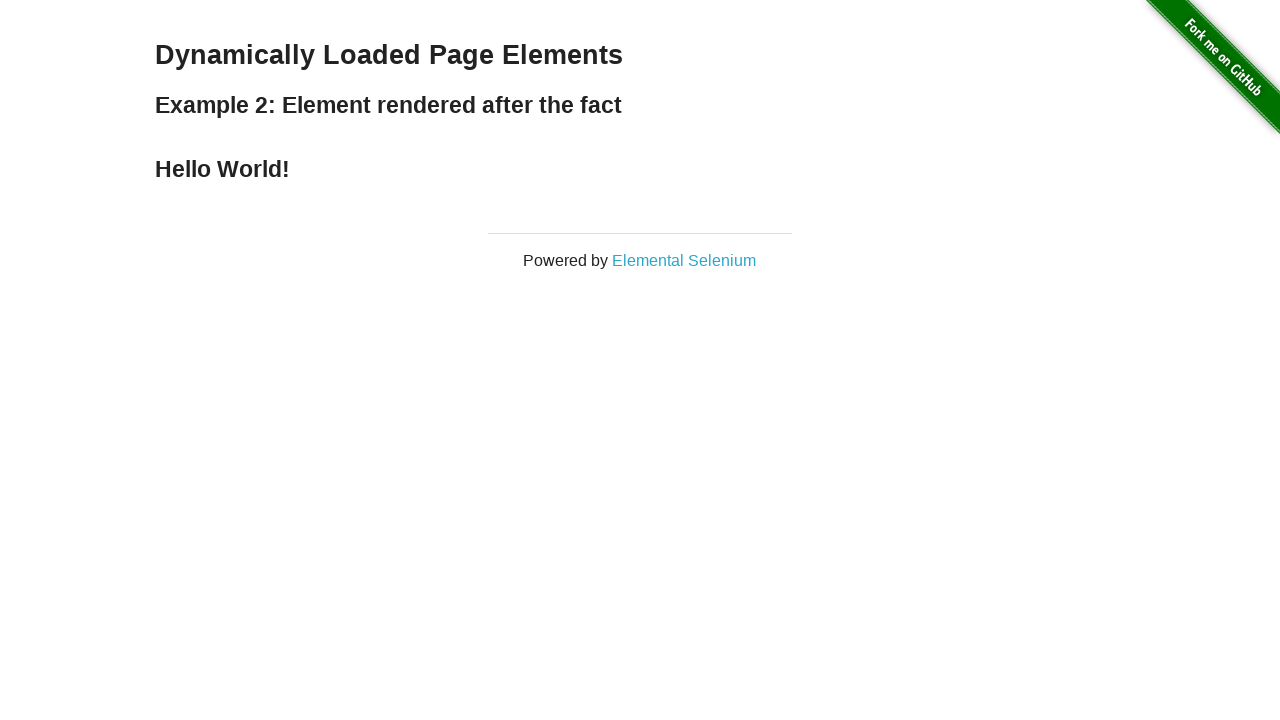

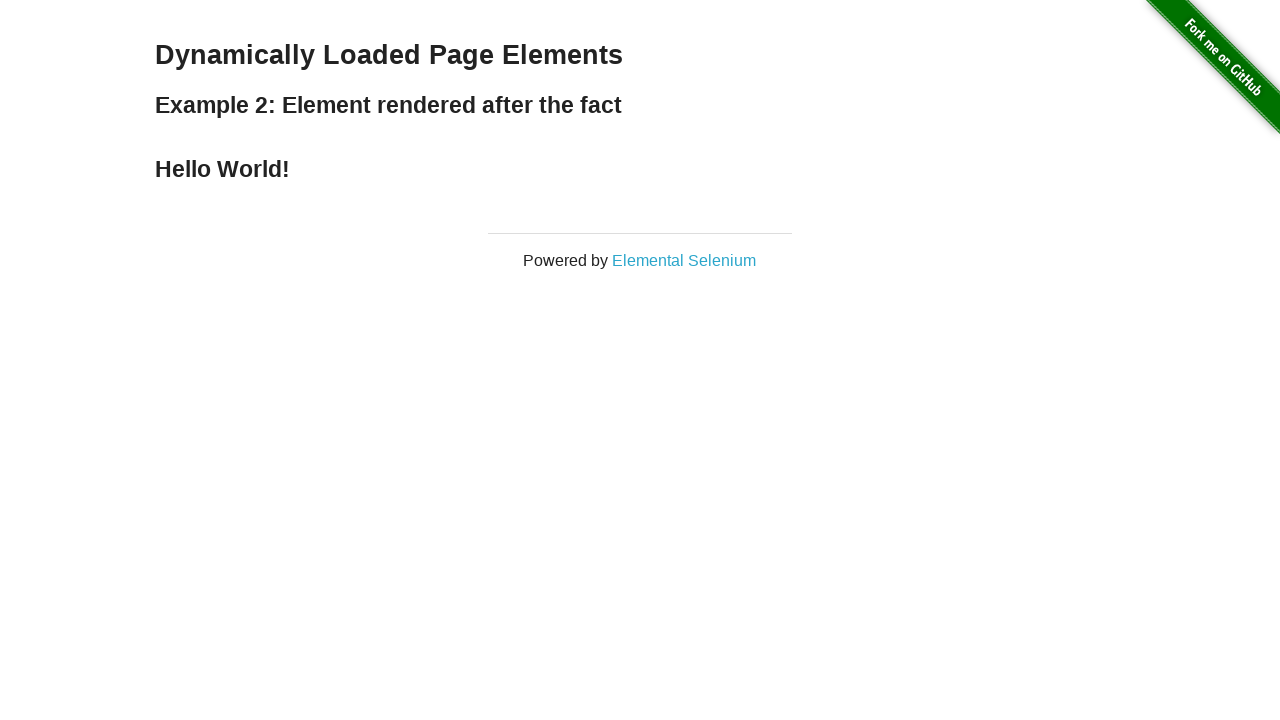